Tests the text box form on DemoQA by filling in username, email, current address, and permanent address fields, then submitting the form.

Starting URL: https://demoqa.com/text-box

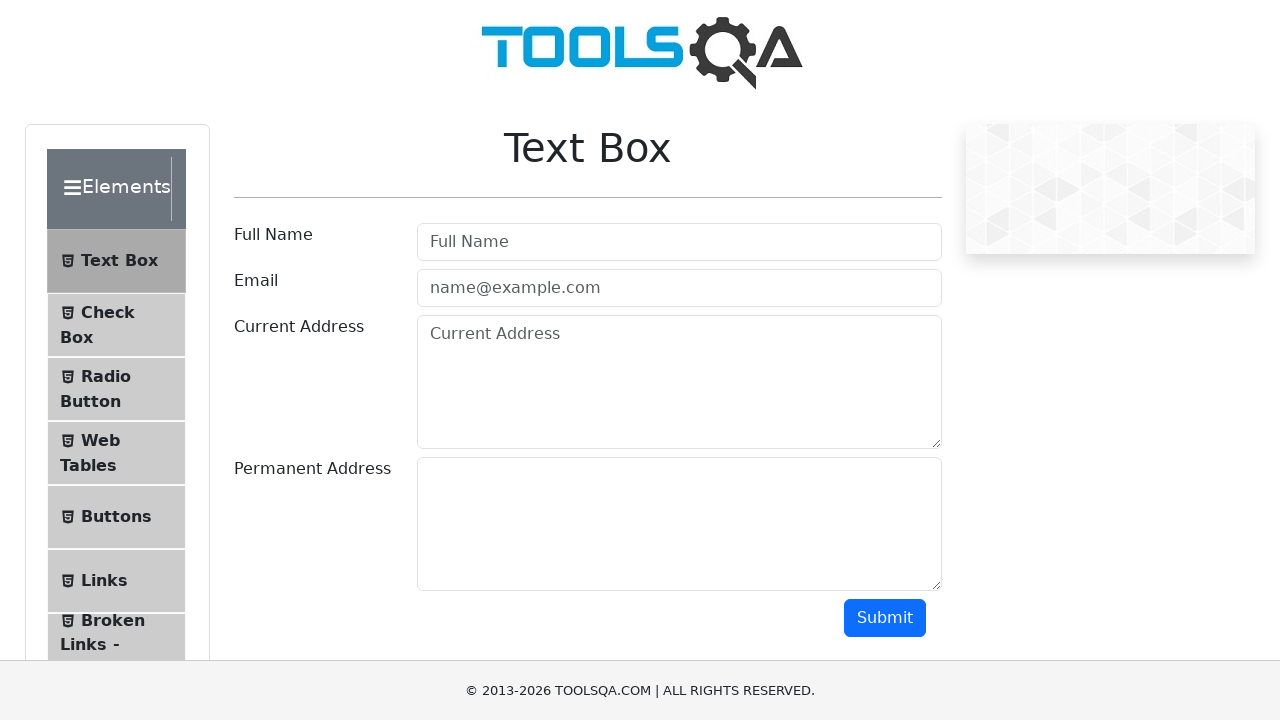

Filled username field with 'JuaraCoding' on #userName
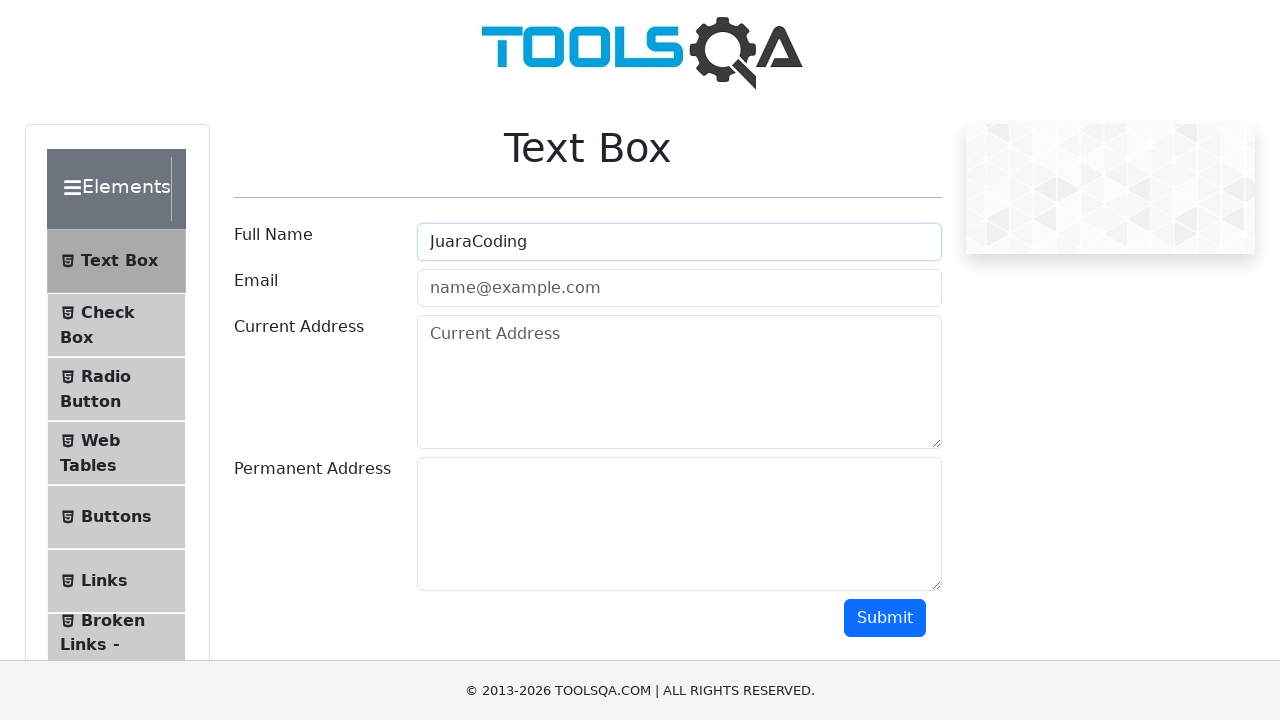

Filled email field with 'info@juaracoding.com' on #userEmail
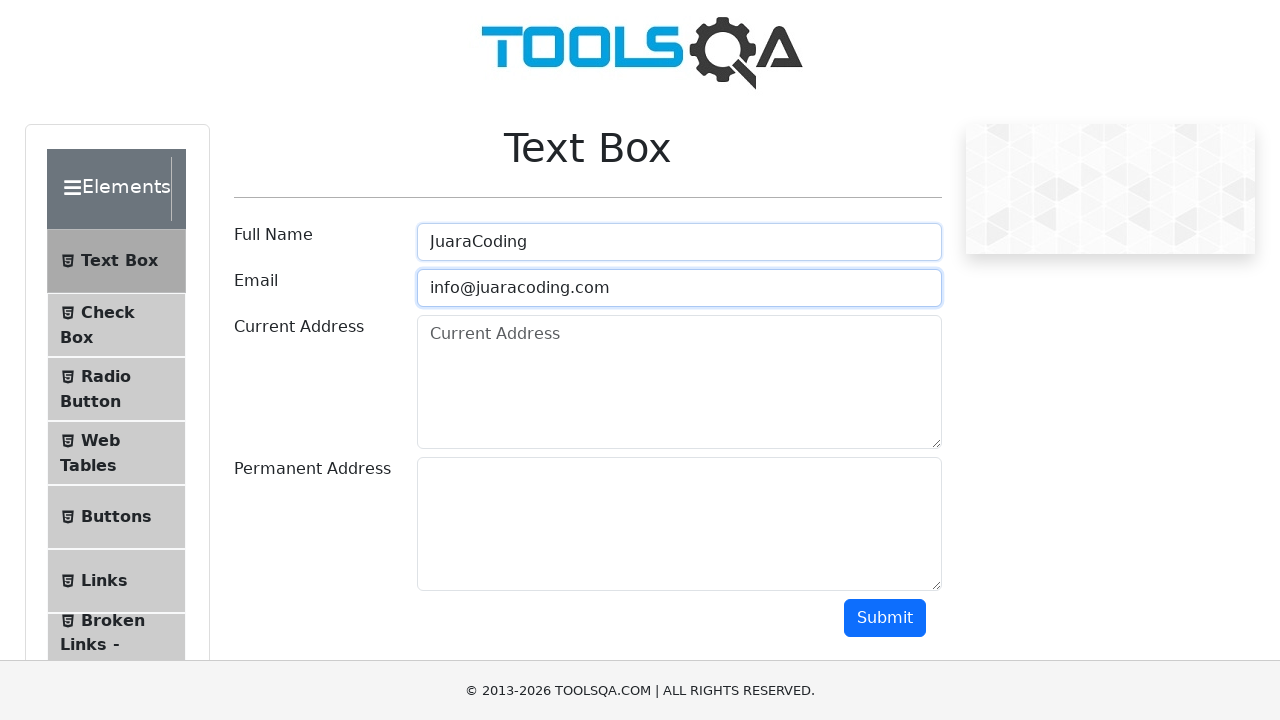

Filled current address field with 'Jakarta' on #currentAddress
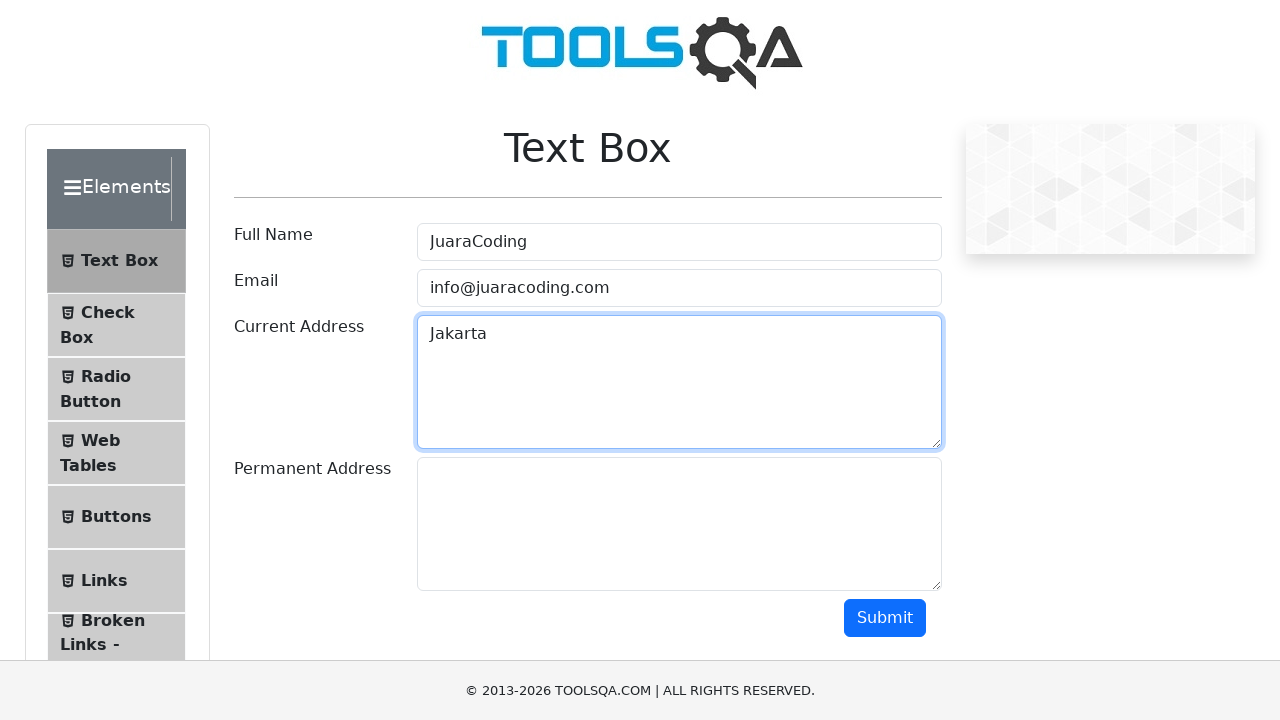

Filled permanent address field with 'Jakarta' on #permanentAddress
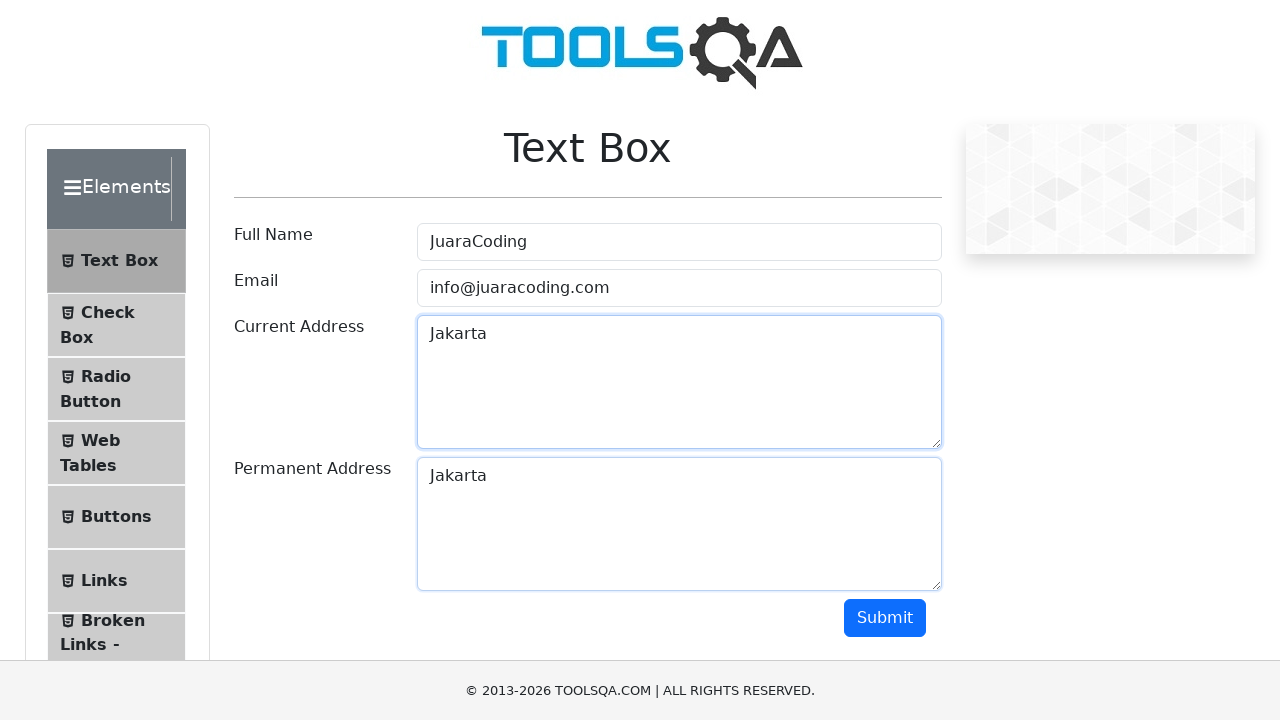

Scrolled down 1000 pixels to reveal submit button
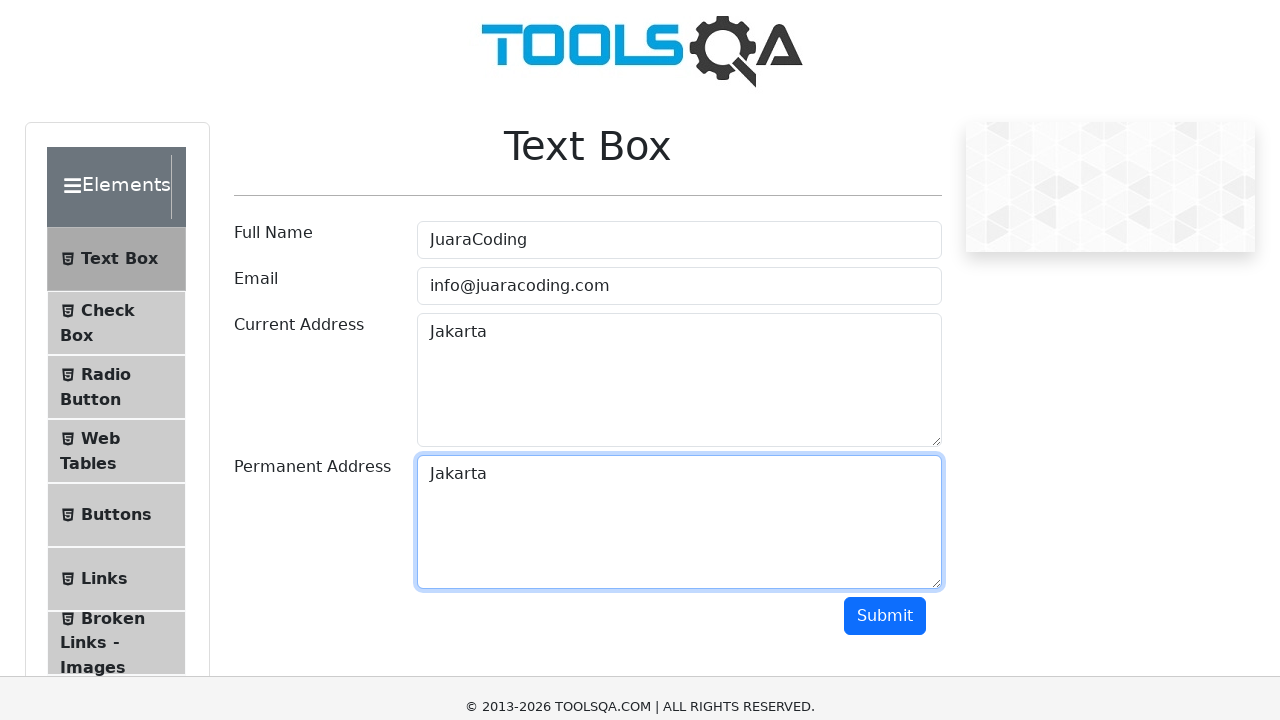

Clicked submit button to submit the form at (885, 19) on #submit
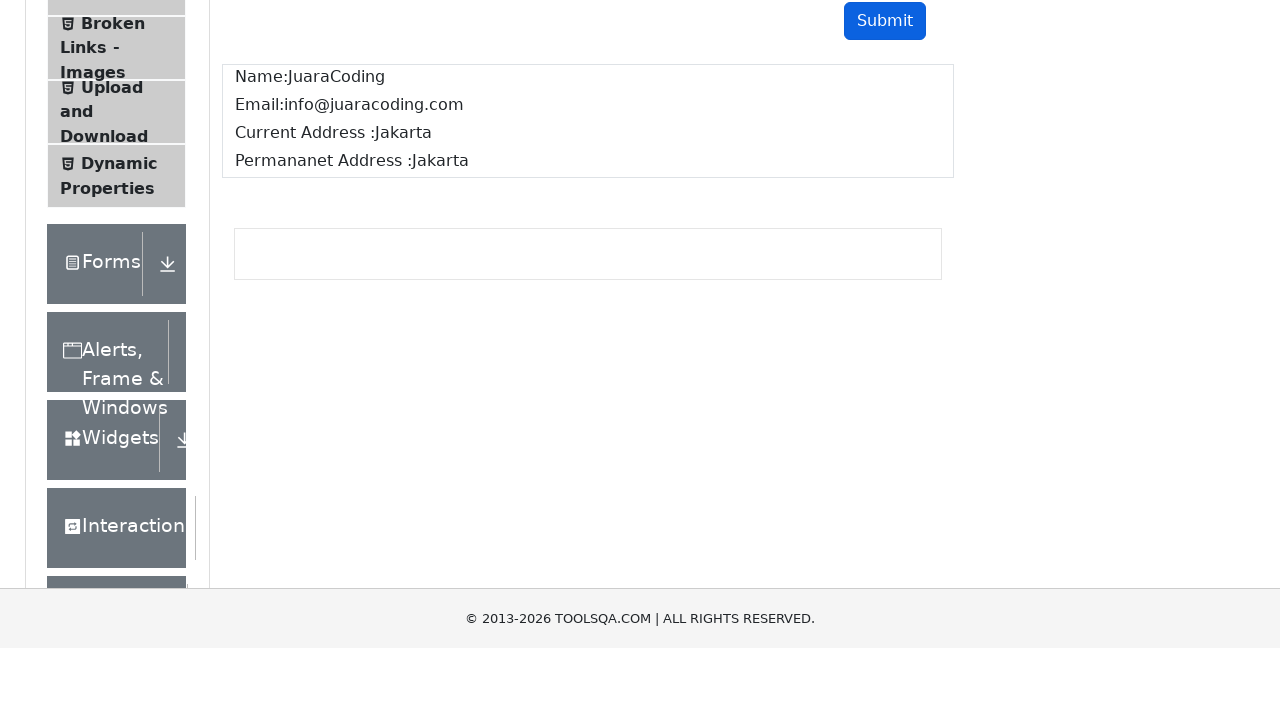

Form output appeared after submission
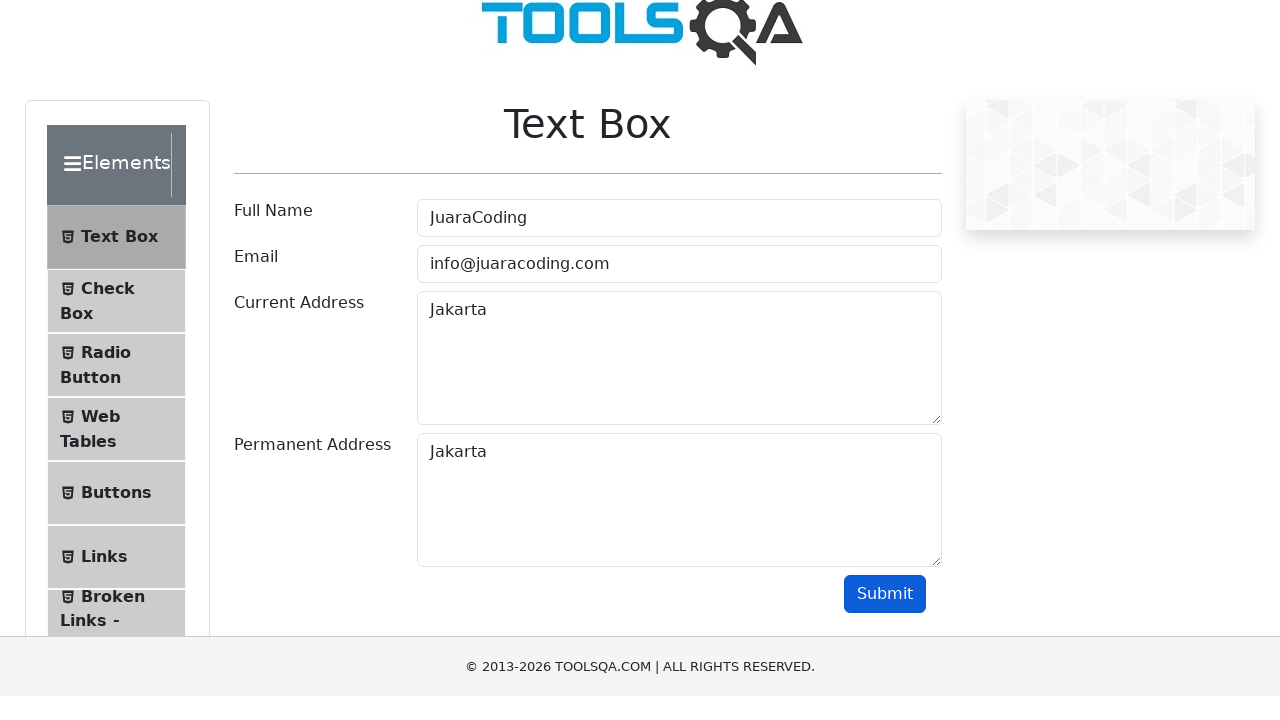

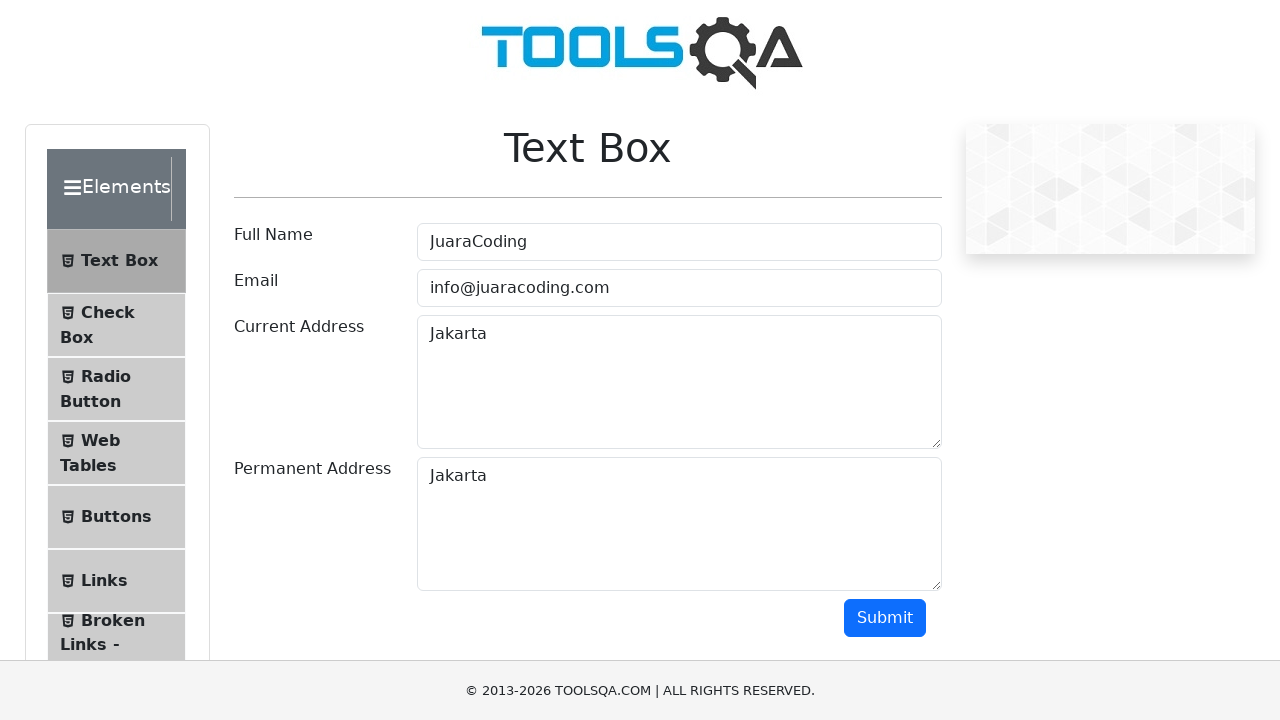